Tests the text-box form on DemoQA by filling in the Full Name field, clicking submit, and verifying the output displays the entered name.

Starting URL: https://demoqa.com/text-box

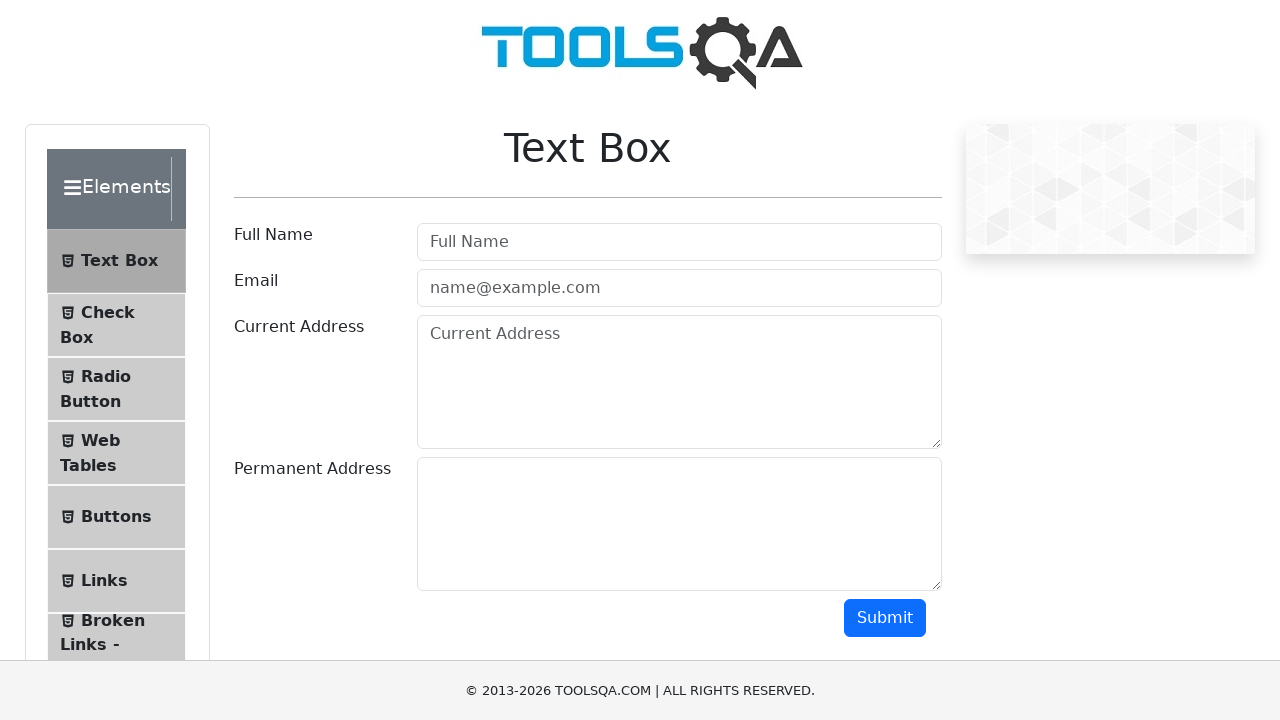

Waited for Full Name input field to load
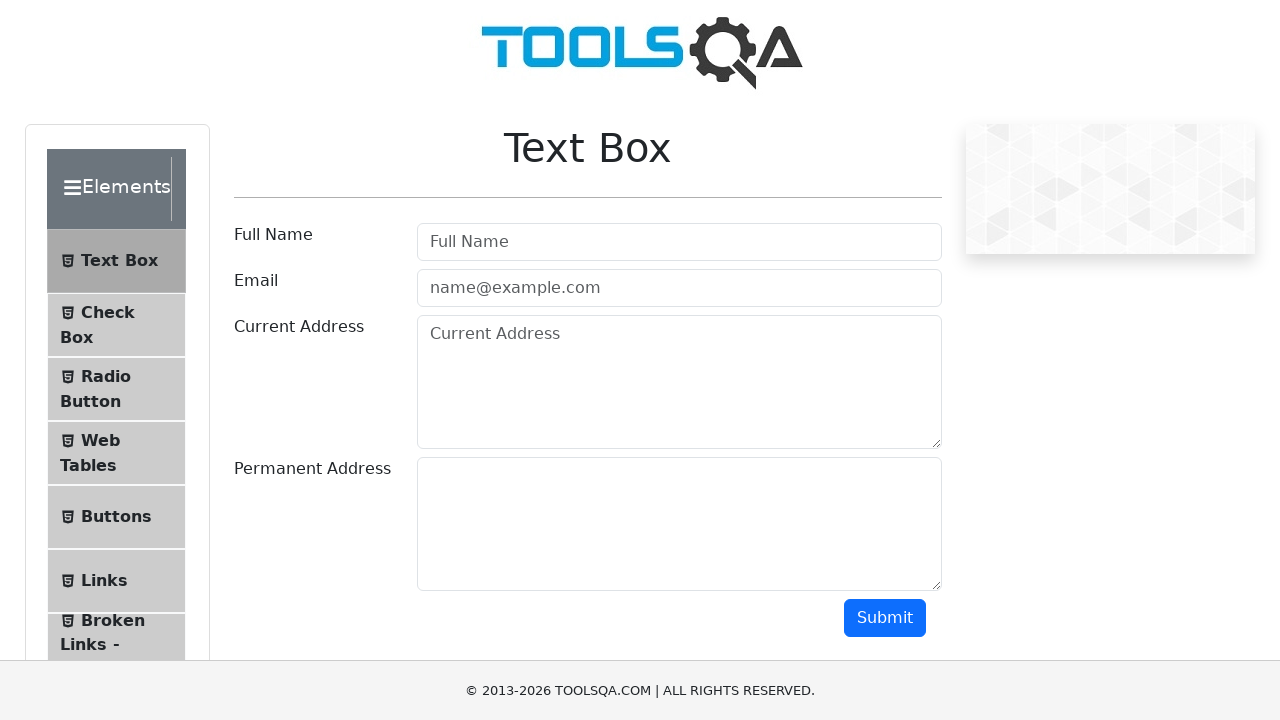

Filled Full Name field with 'Zarko' on #userName
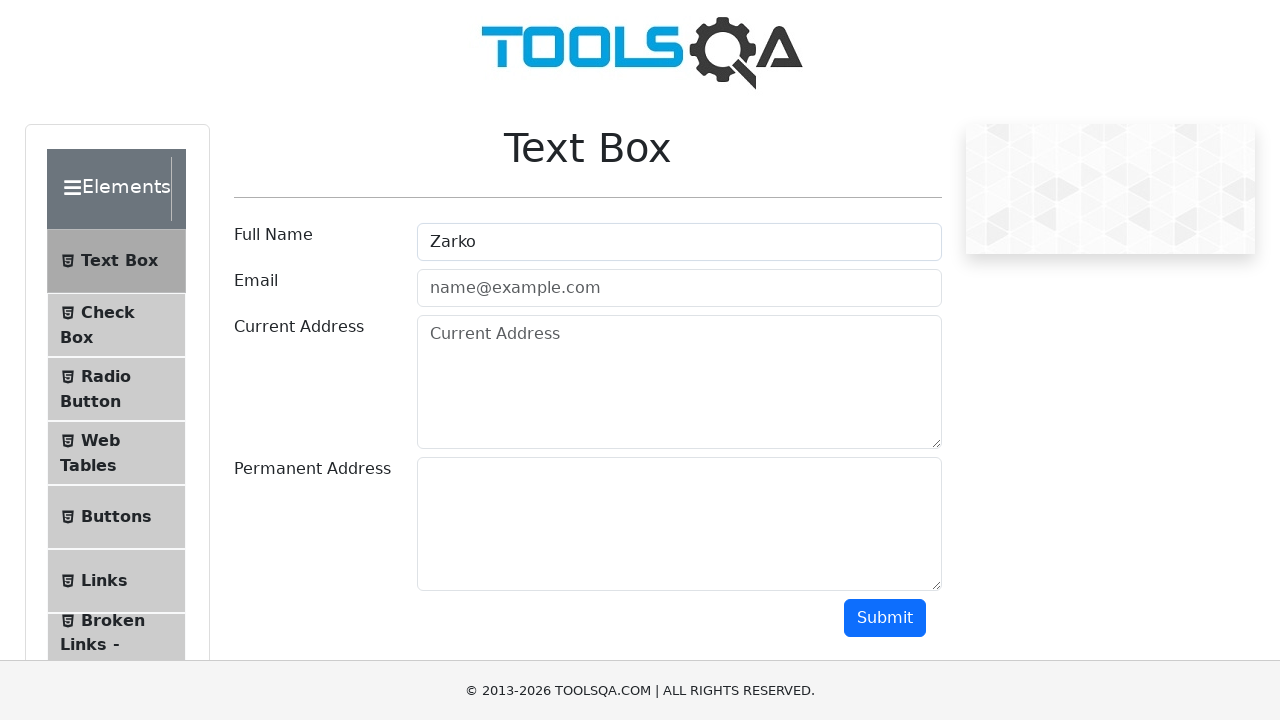

Clicked the submit button at (885, 618) on #submit
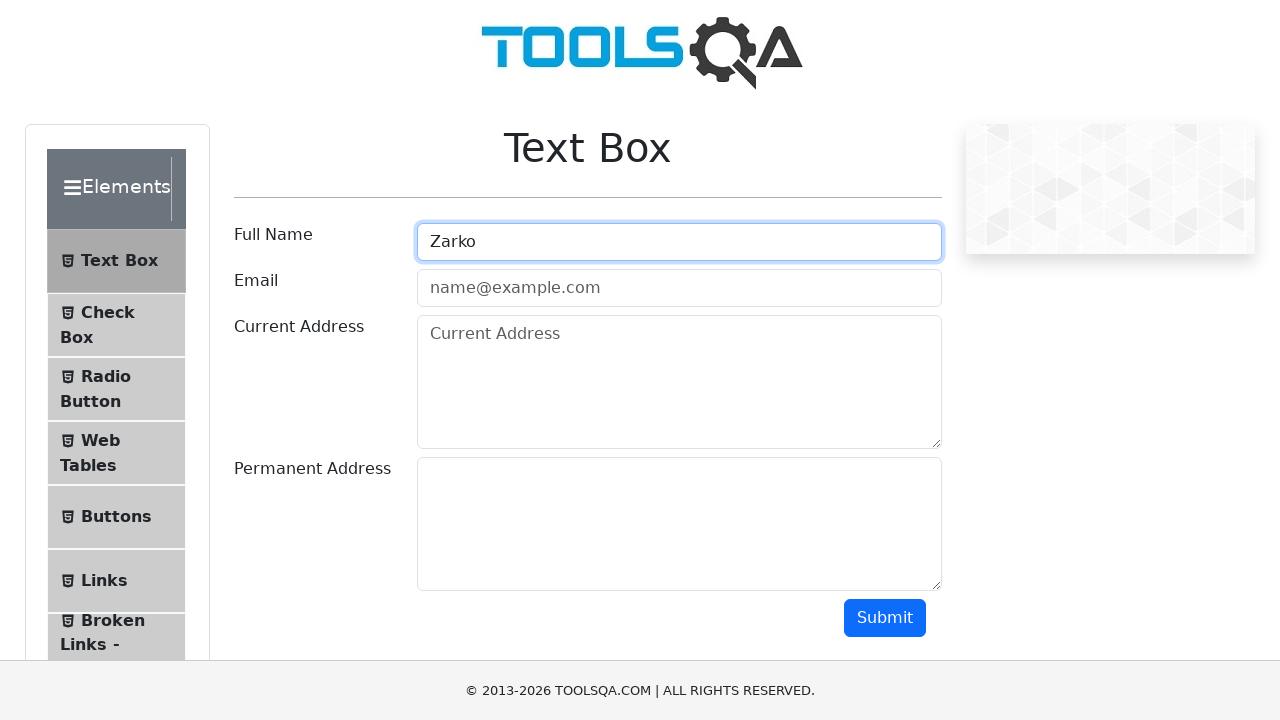

Output section with entered name appeared
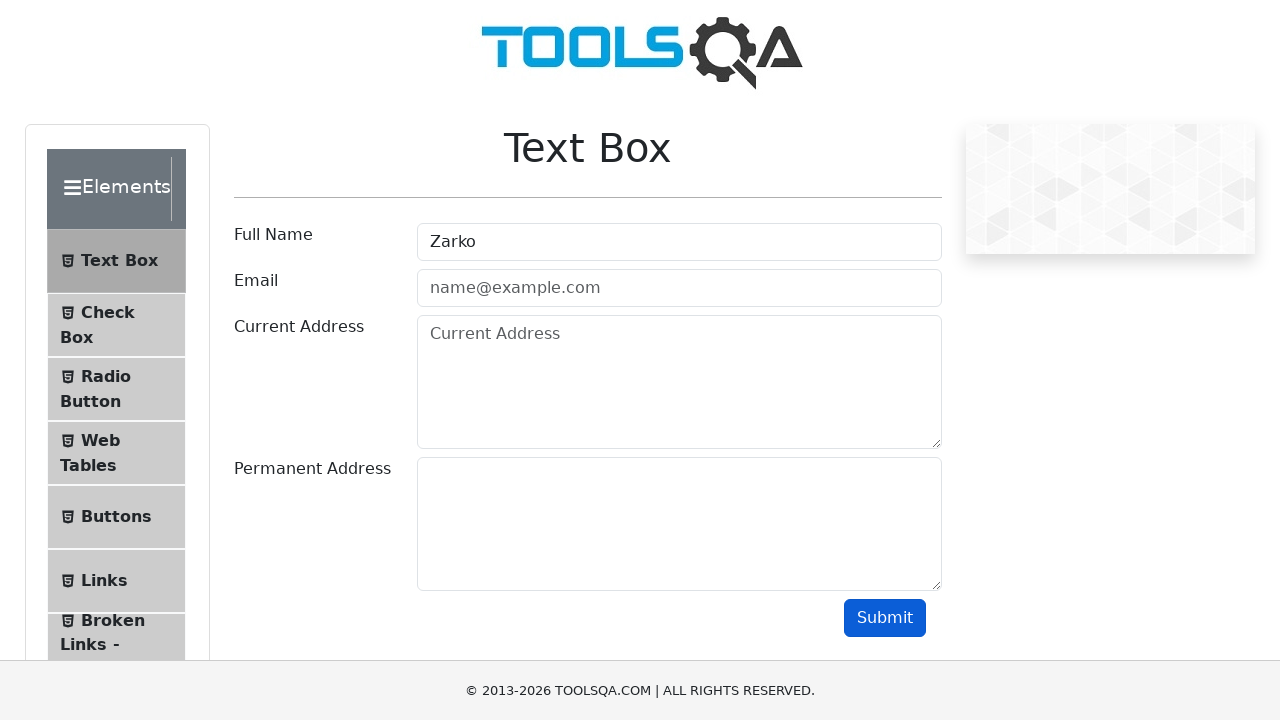

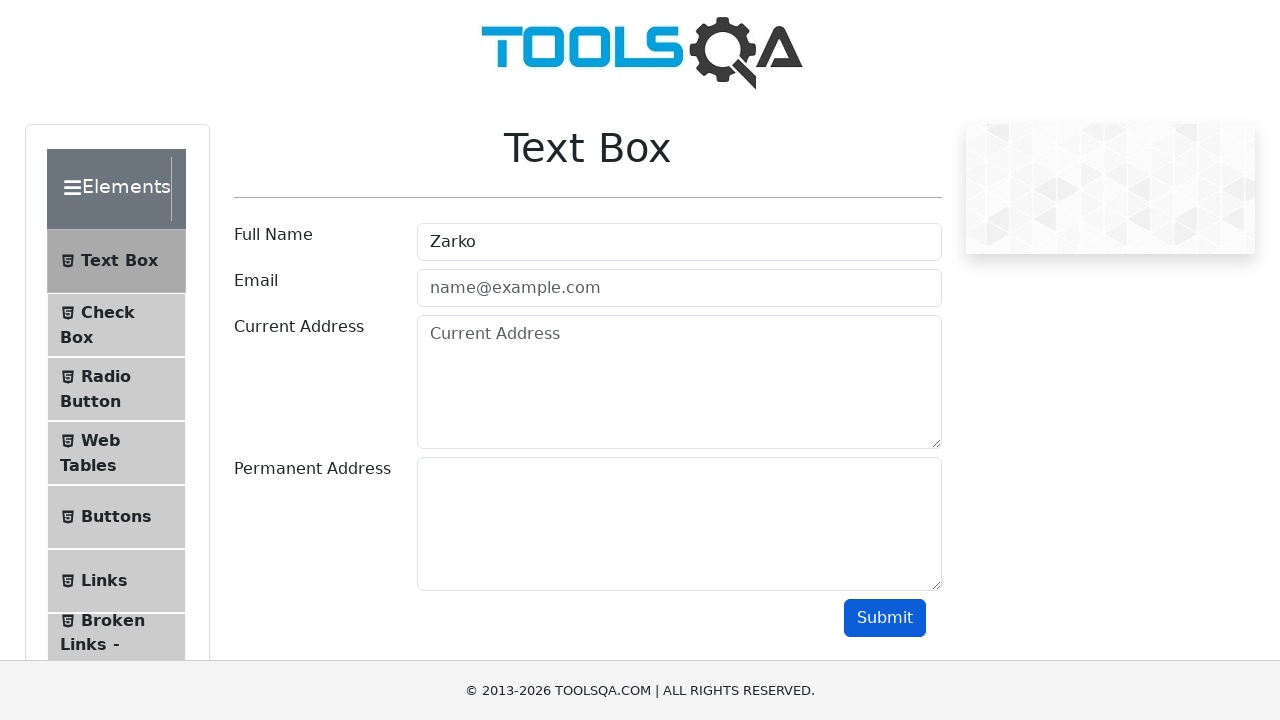